Tests an autocomplete address form by filling in various address fields including street address, city, state, zip code, and country

Starting URL: https://formy-project.herokuapp.com/autocomplete

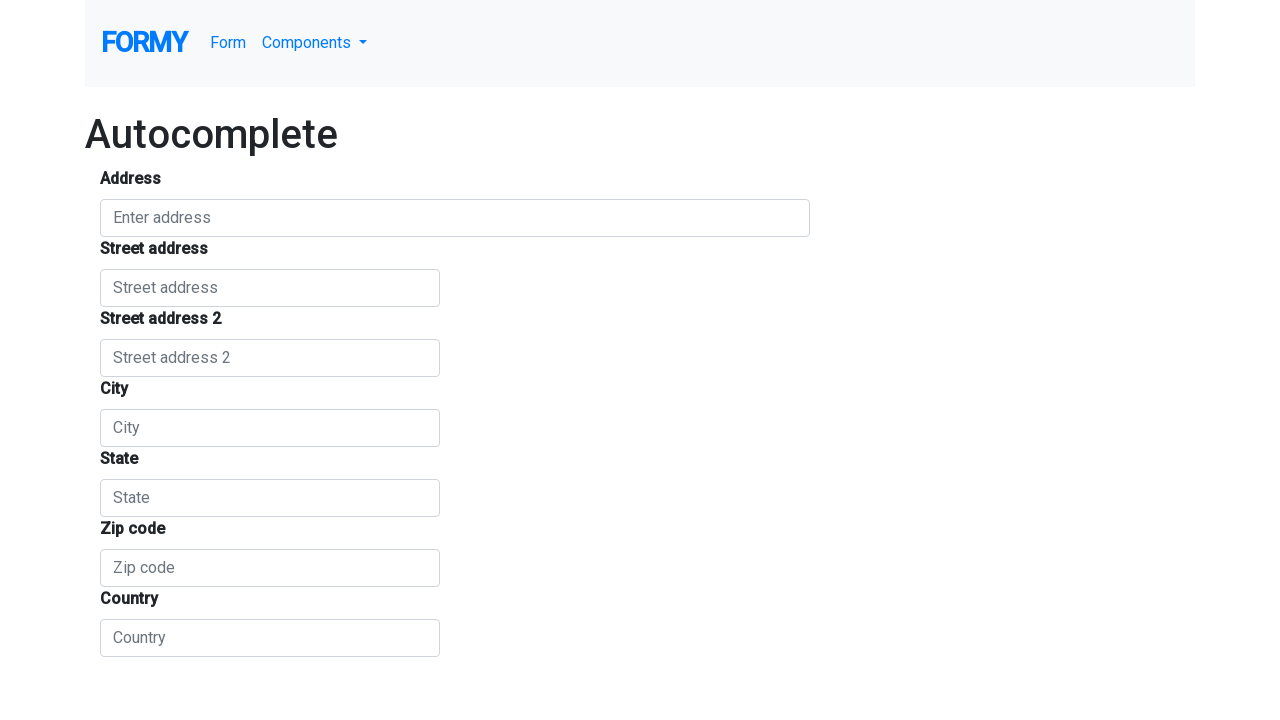

Filled autocomplete input with 'Popescu' on .pac-target-input
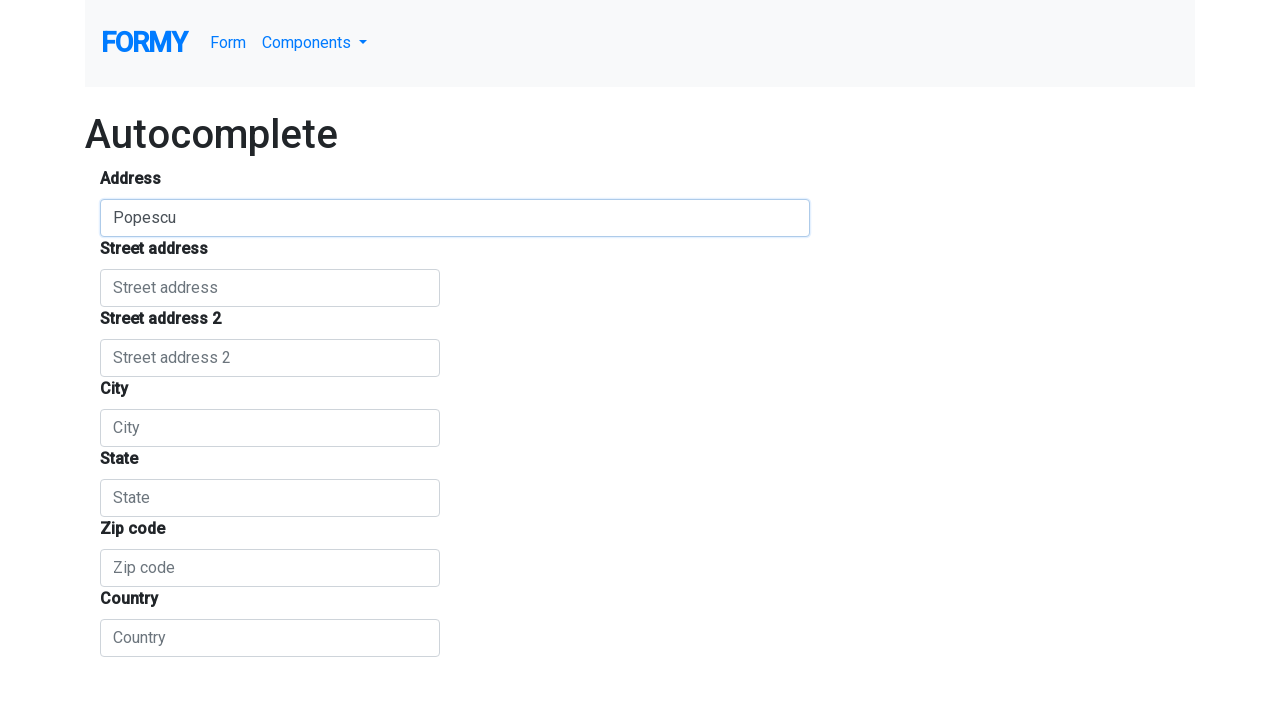

Filled street number field with '100 Flushcombe Road,Albury 2148' on #street_number
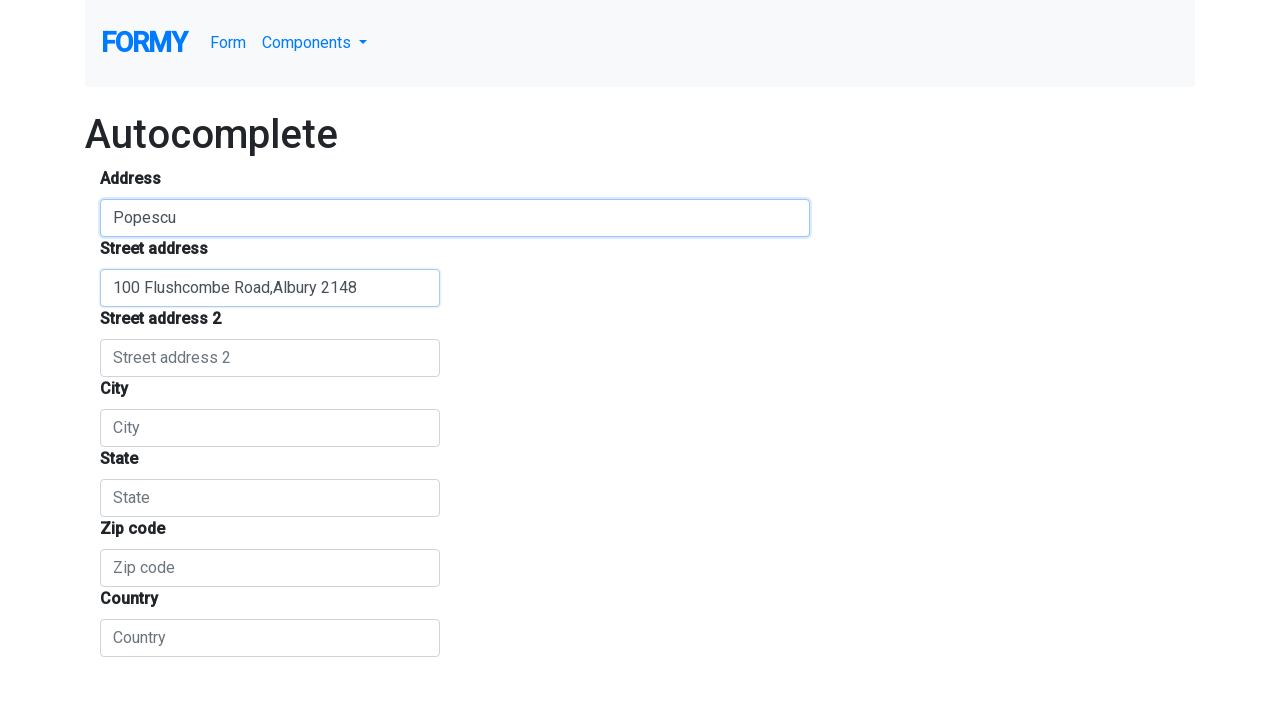

Filled route field with '100 Boulevard Alexis-Nihon,Suite 310,Montreal,H4M 2N7,Canada' on #route
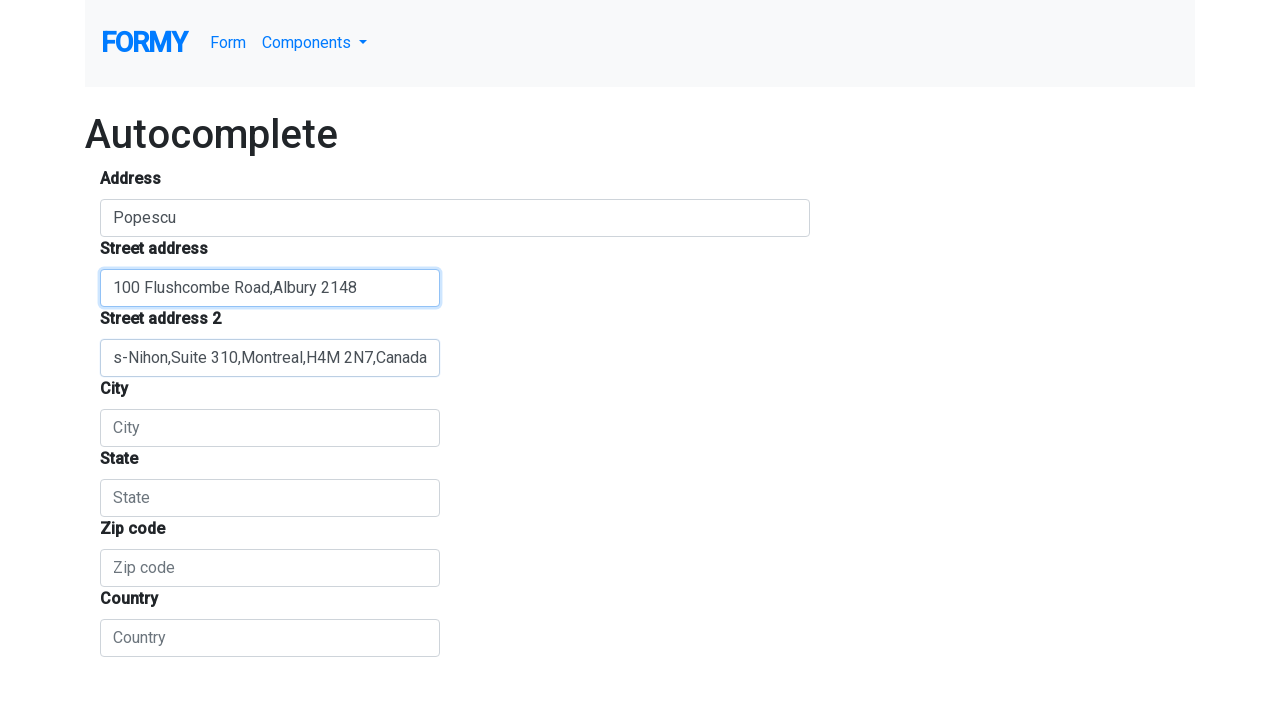

Filled city field with 'Zurich' on #locality
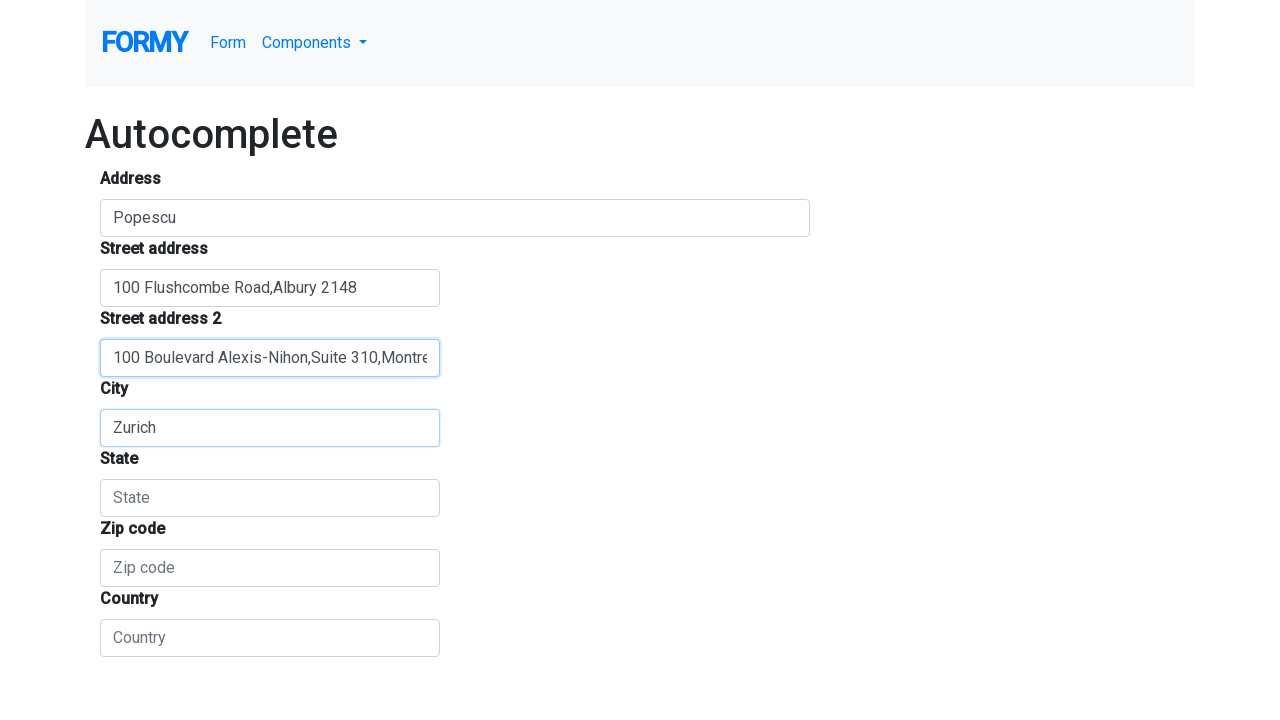

Filled state/province field with 'Deutschland' on #administrative_area_level_1
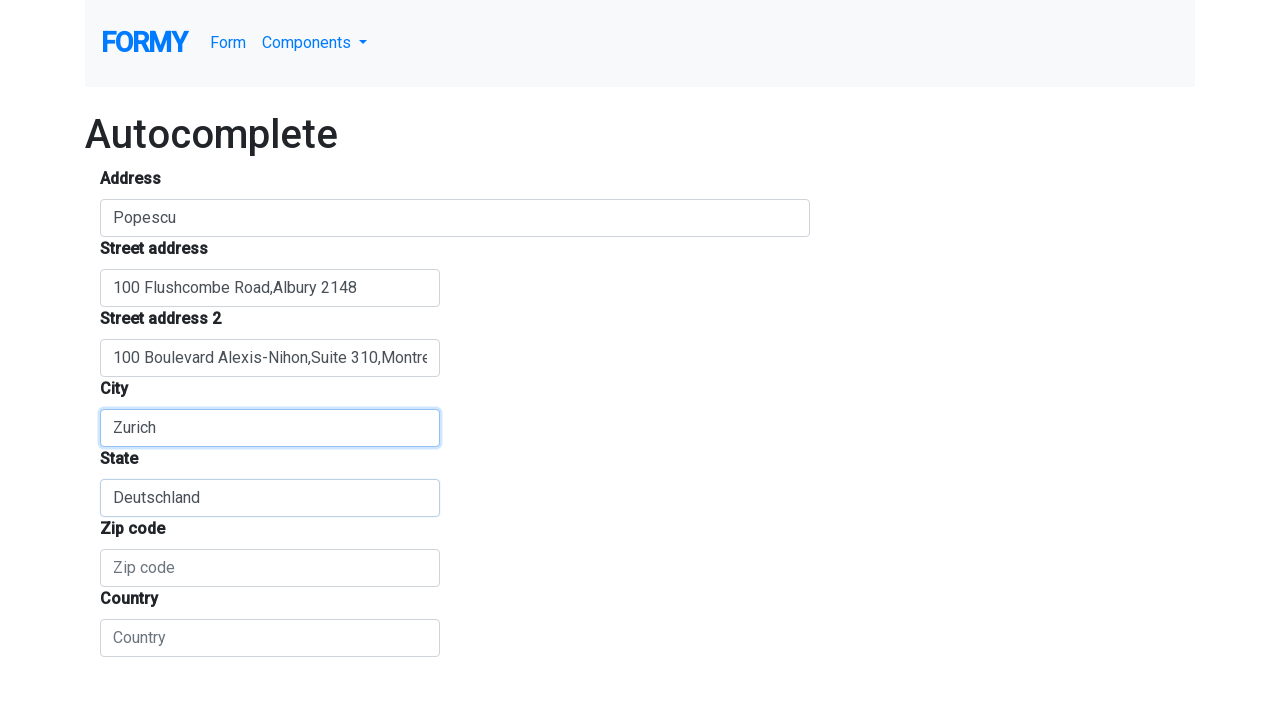

Filled postal code field with '00000' on #postal_code
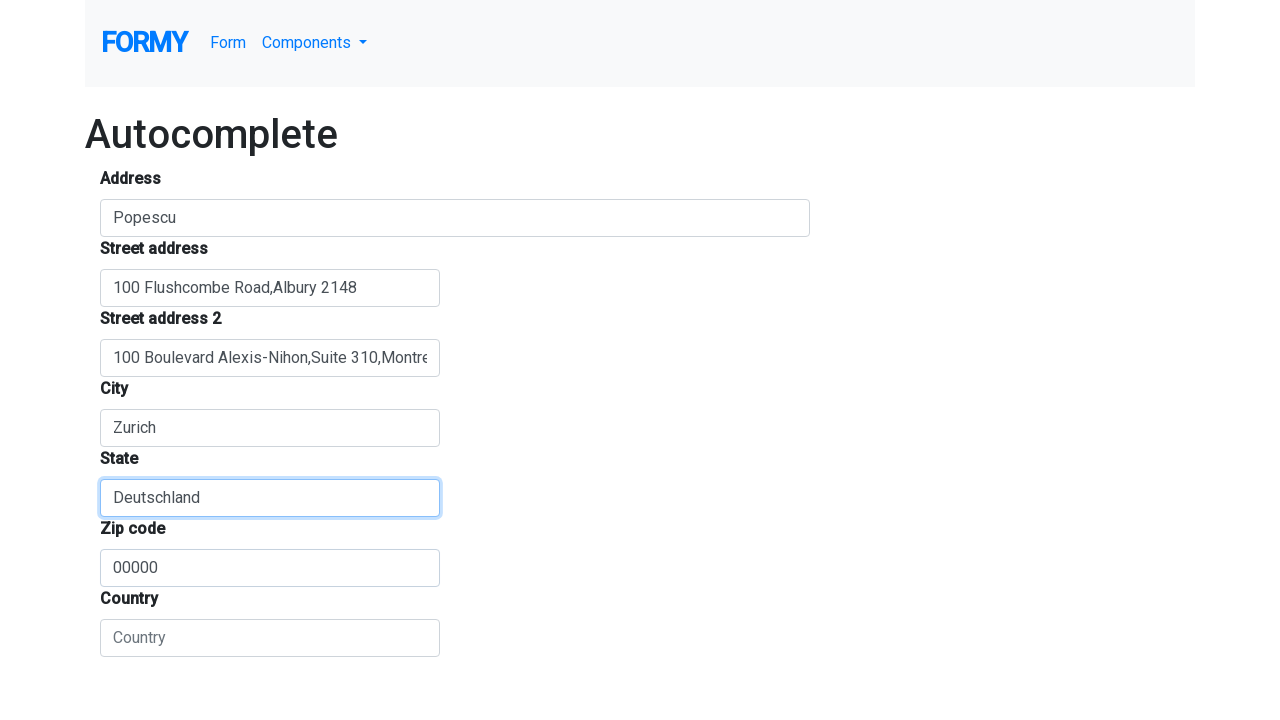

Filled country field with 'Deutschland' on #country
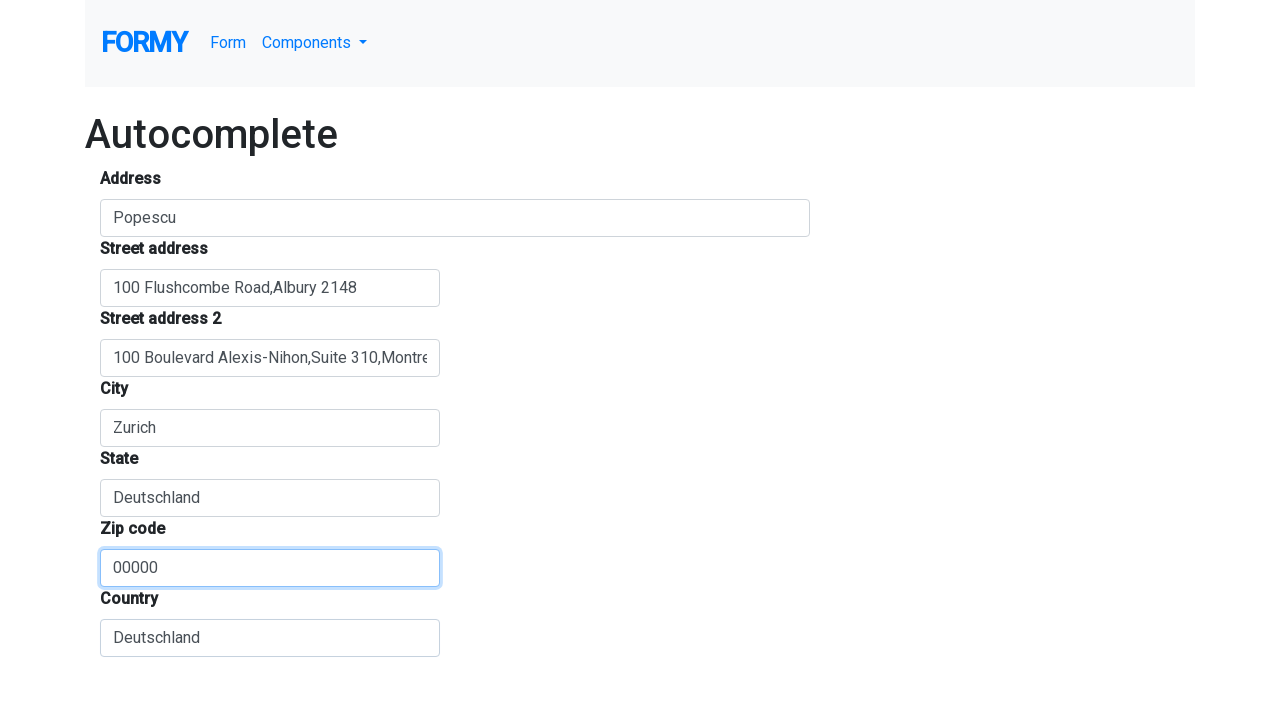

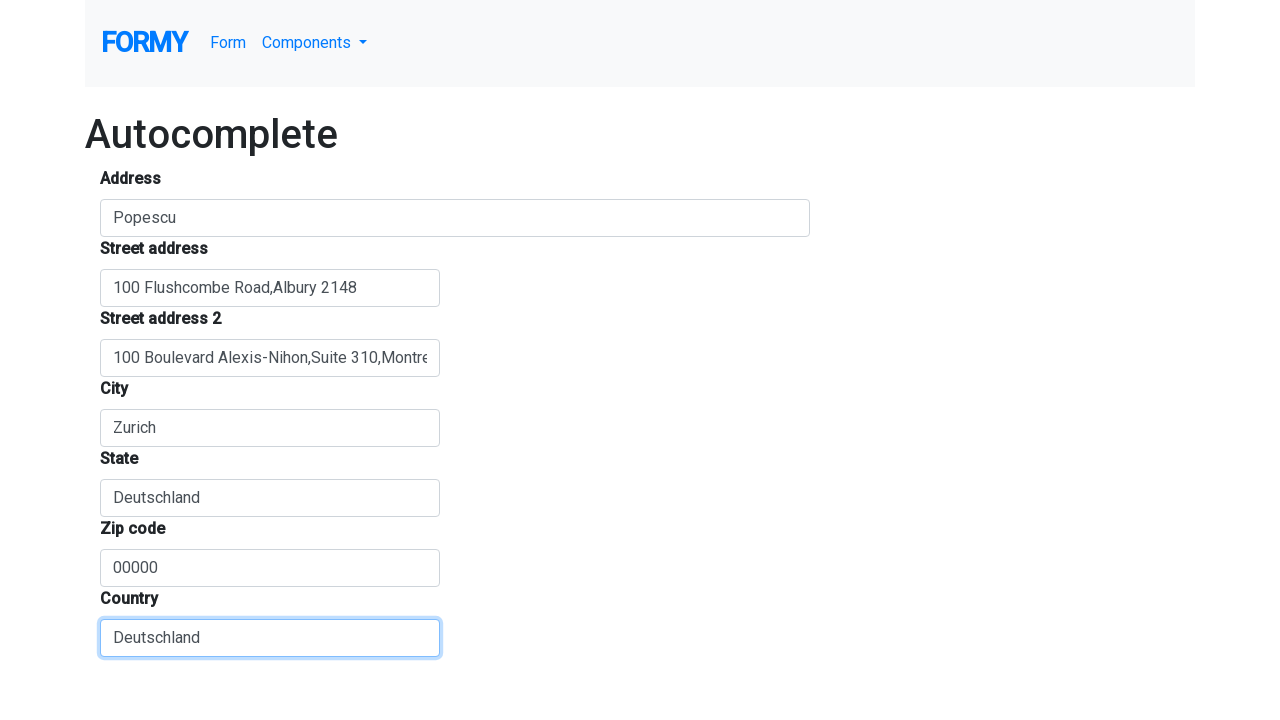